Tests drag and drop functionality by dragging a draggable element and dropping it onto a droppable target on the jQuery UI demo page.

Starting URL: https://jqueryui.com/resources/demos/droppable/default.html

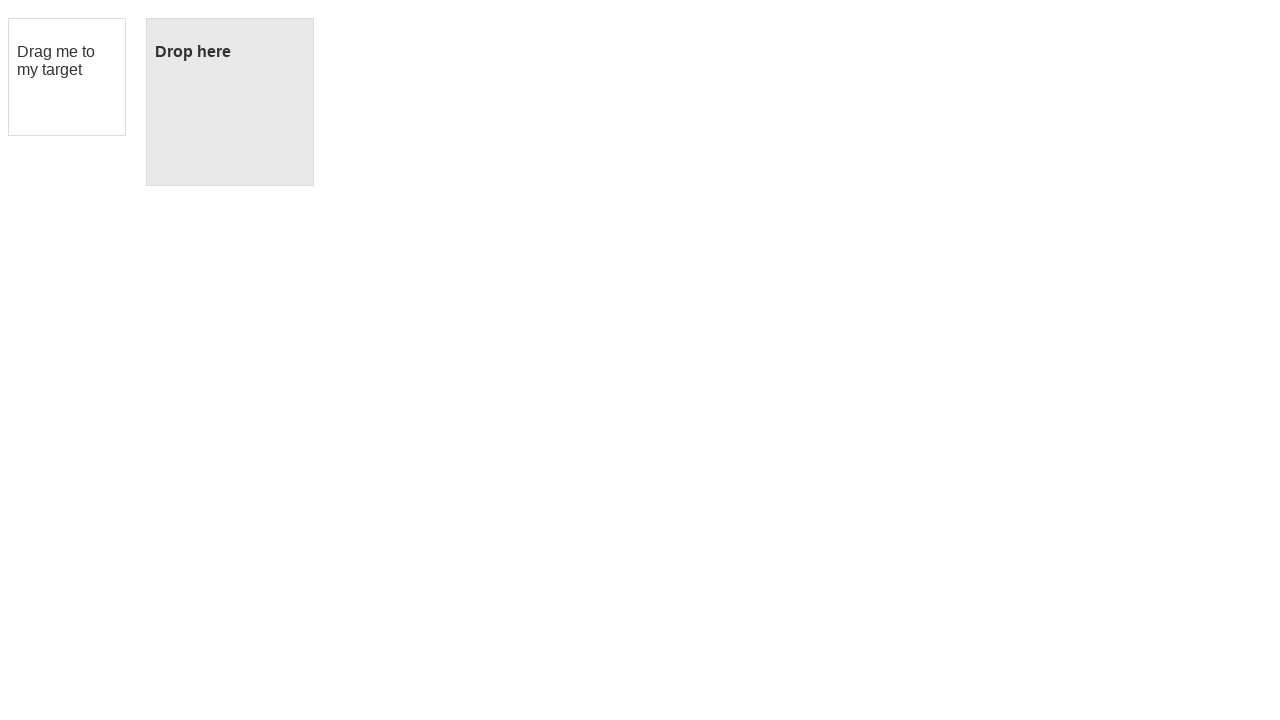

Located the draggable element with ID 'draggable'
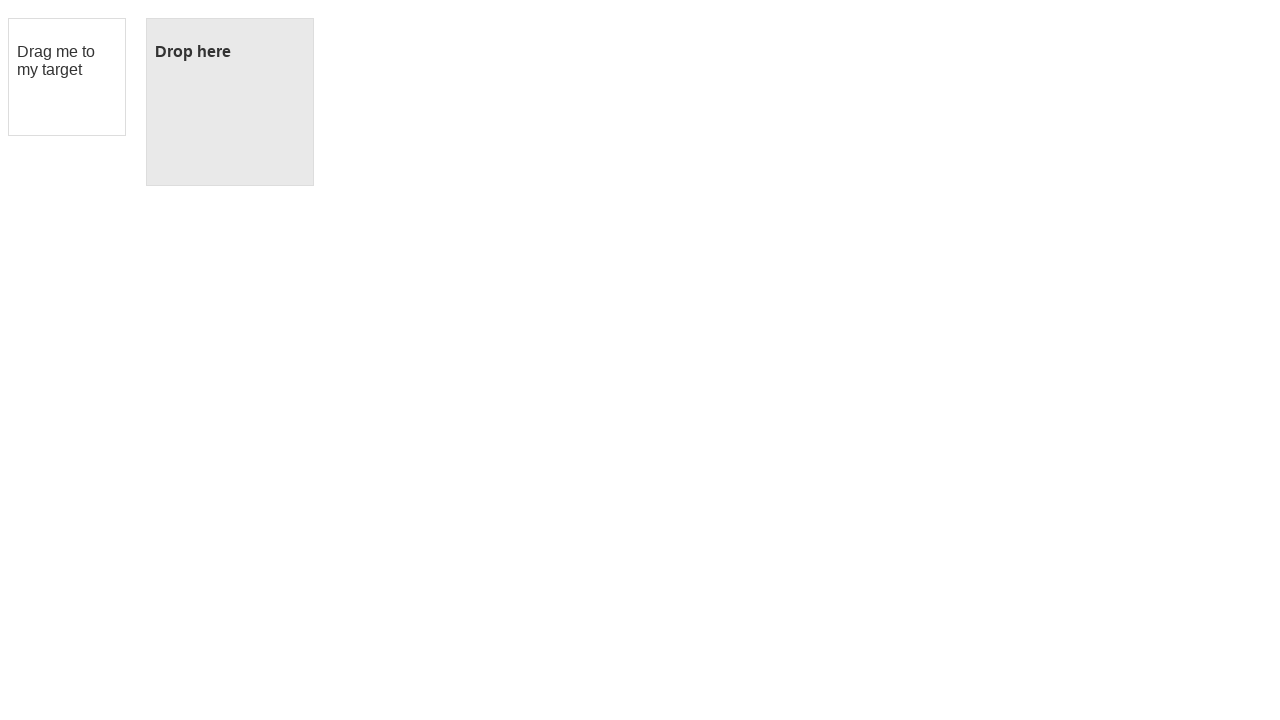

Located the droppable target element with ID 'droppable'
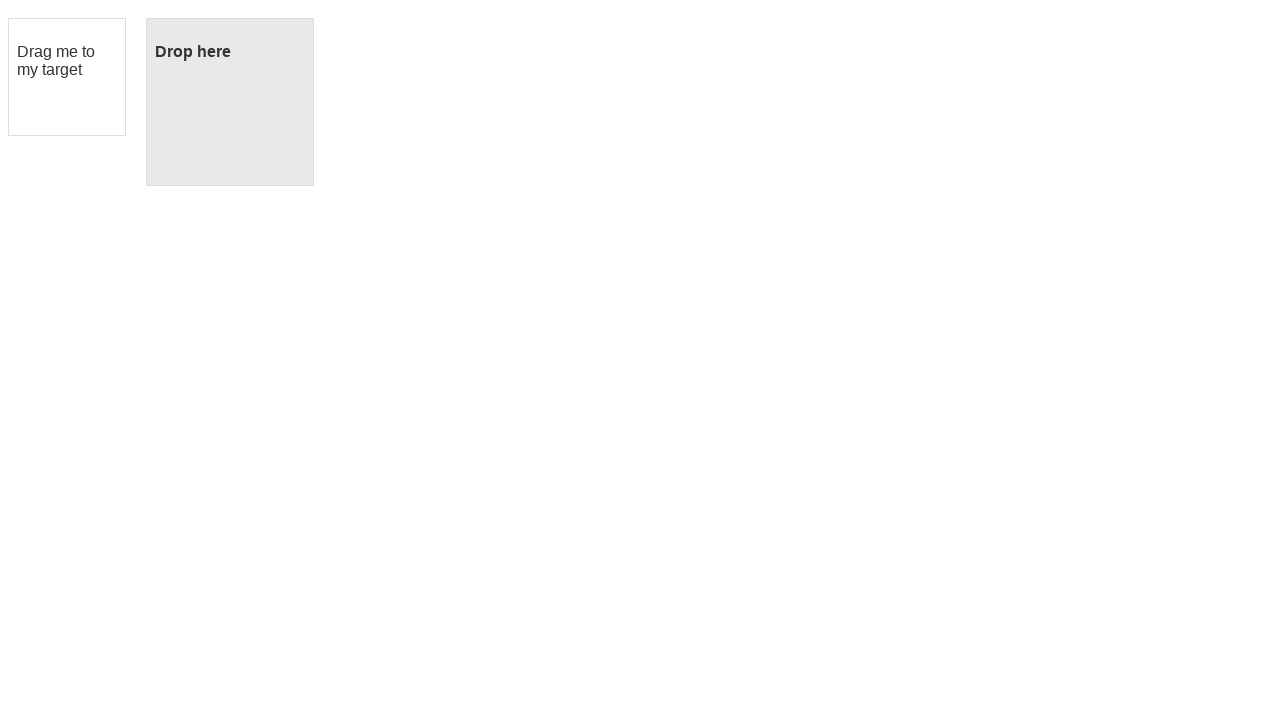

Dragged the draggable element and dropped it onto the droppable target at (230, 102)
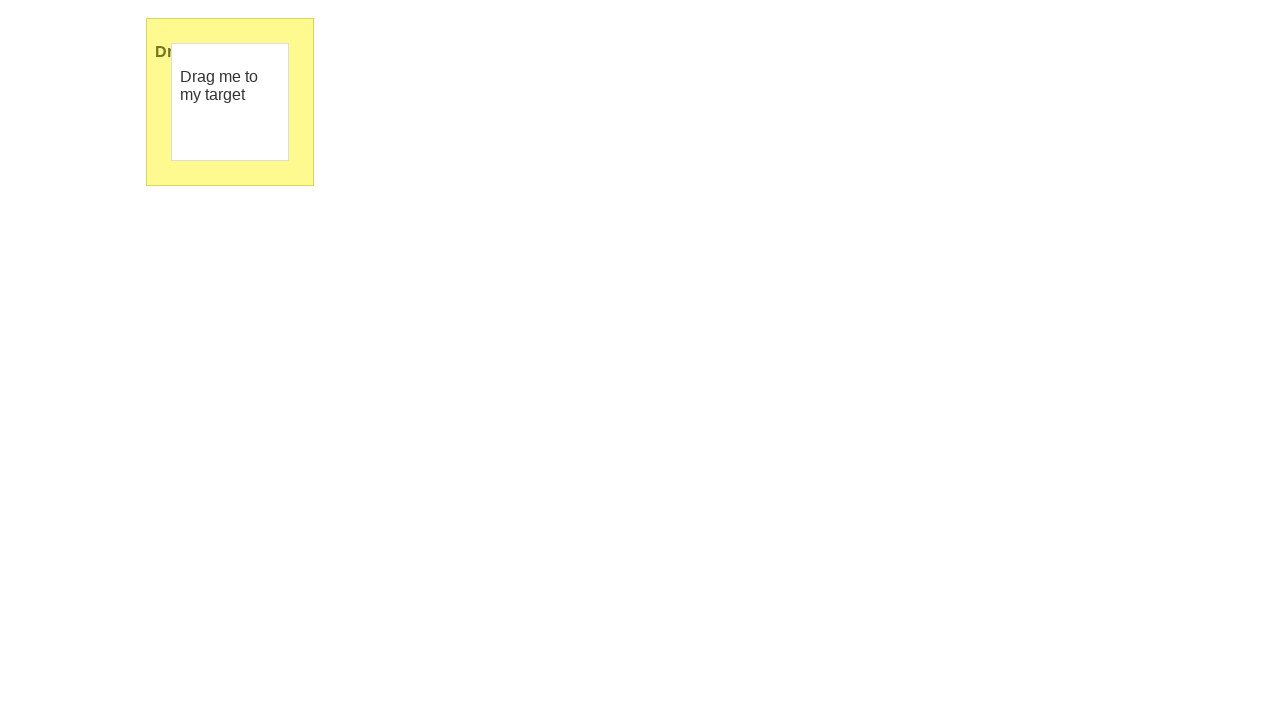

Verified the drop was successful - droppable element now has 'ui-state-highlight' class
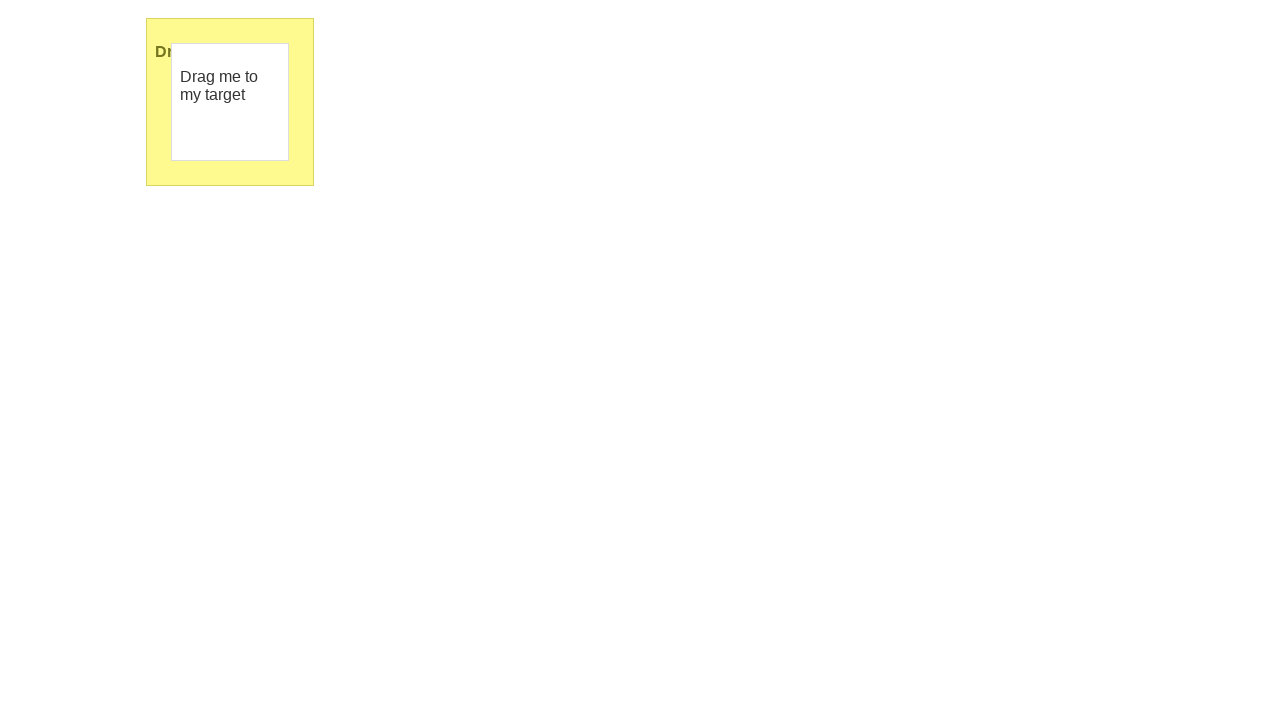

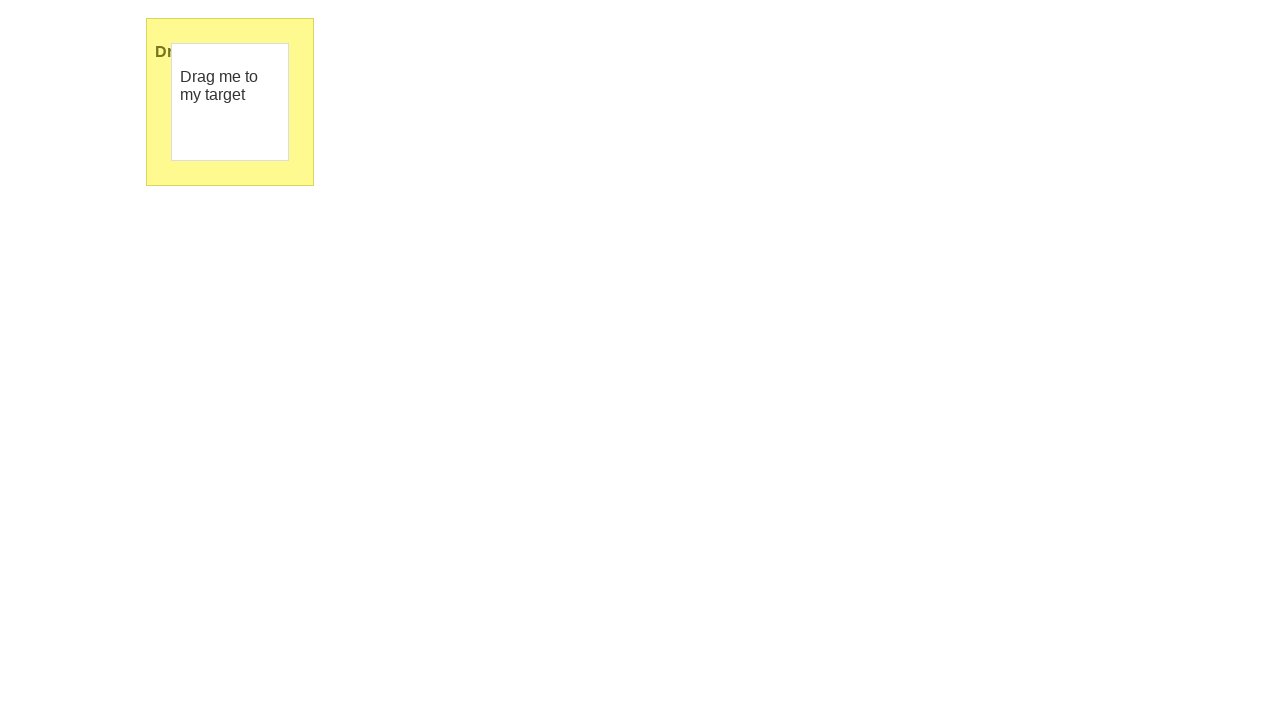